Tests file upload functionality by selecting a file through the file input element and clicking the submit button to upload it.

Starting URL: https://awesomeqa.com/selenium/upload.html

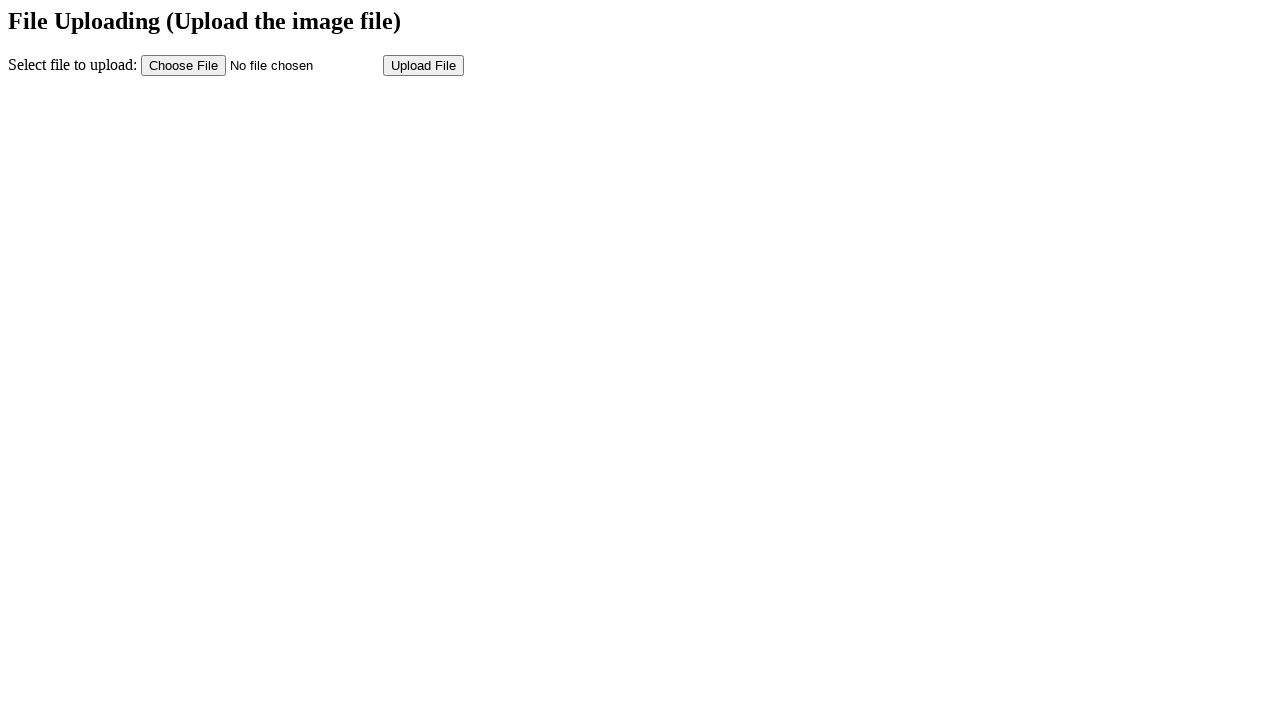

Created temporary test file with test content
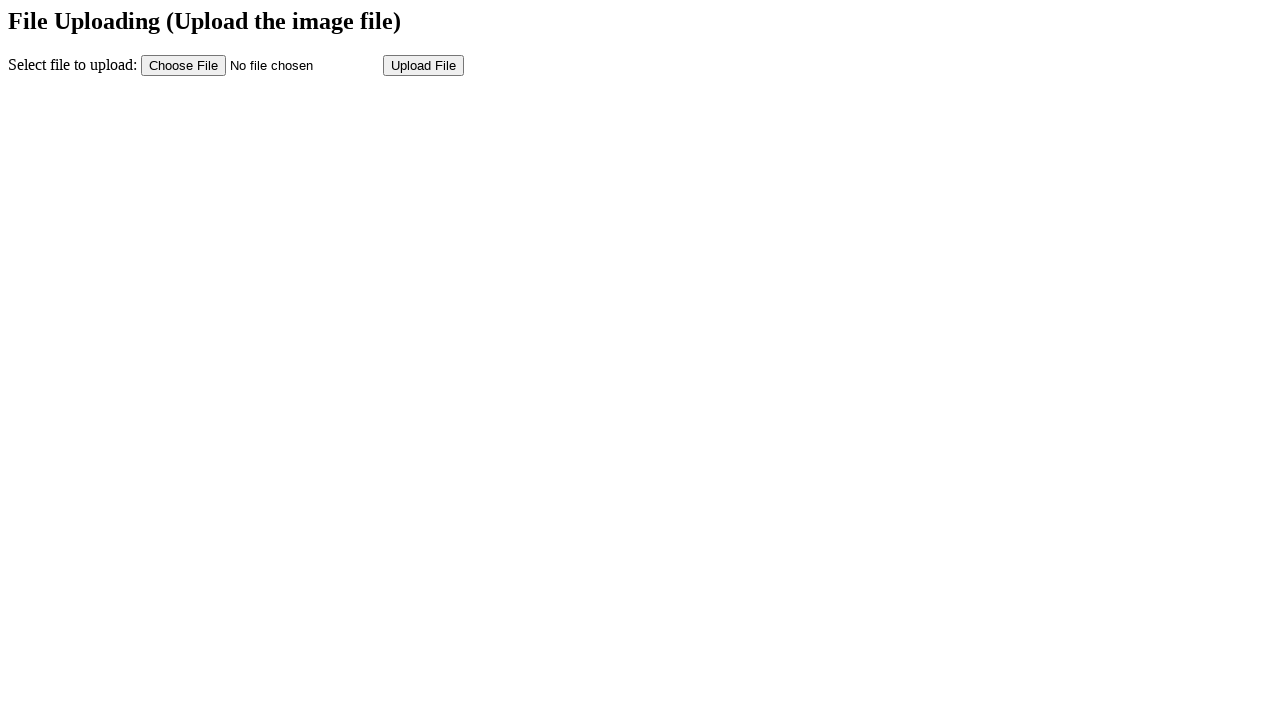

Selected test file for upload through file input element
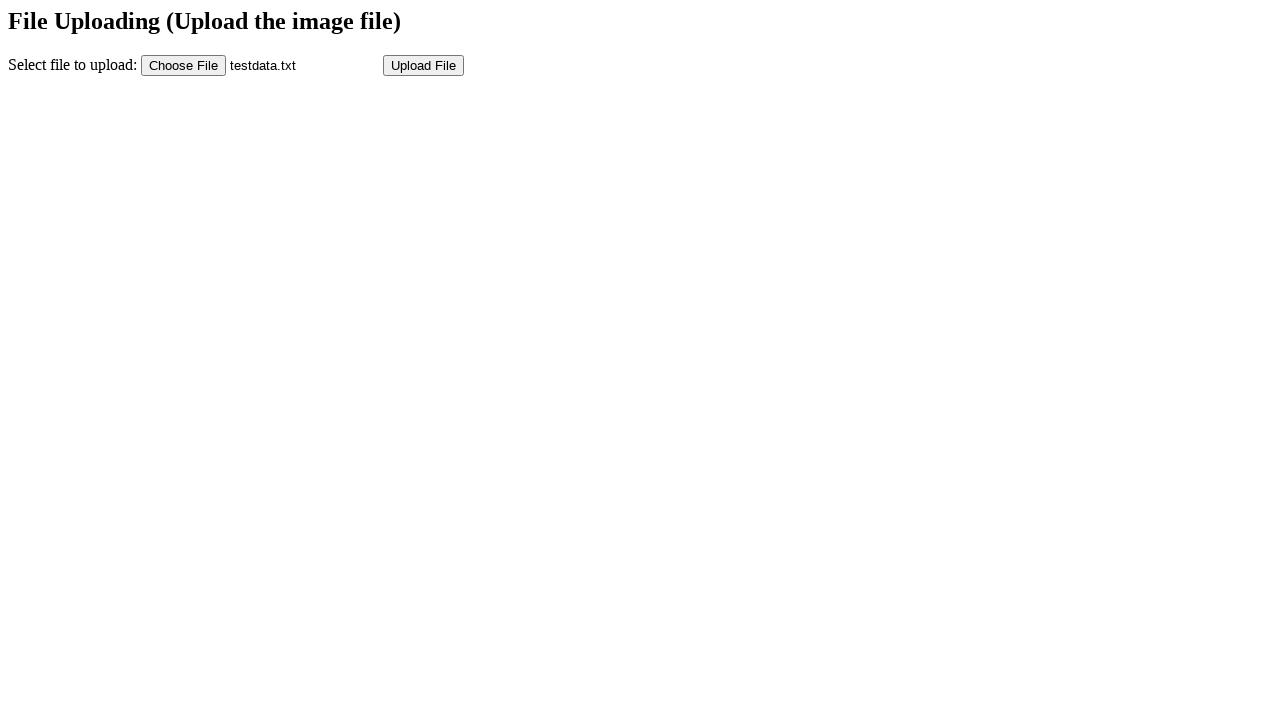

Clicked submit button to upload file at (424, 65) on input[name='submit']
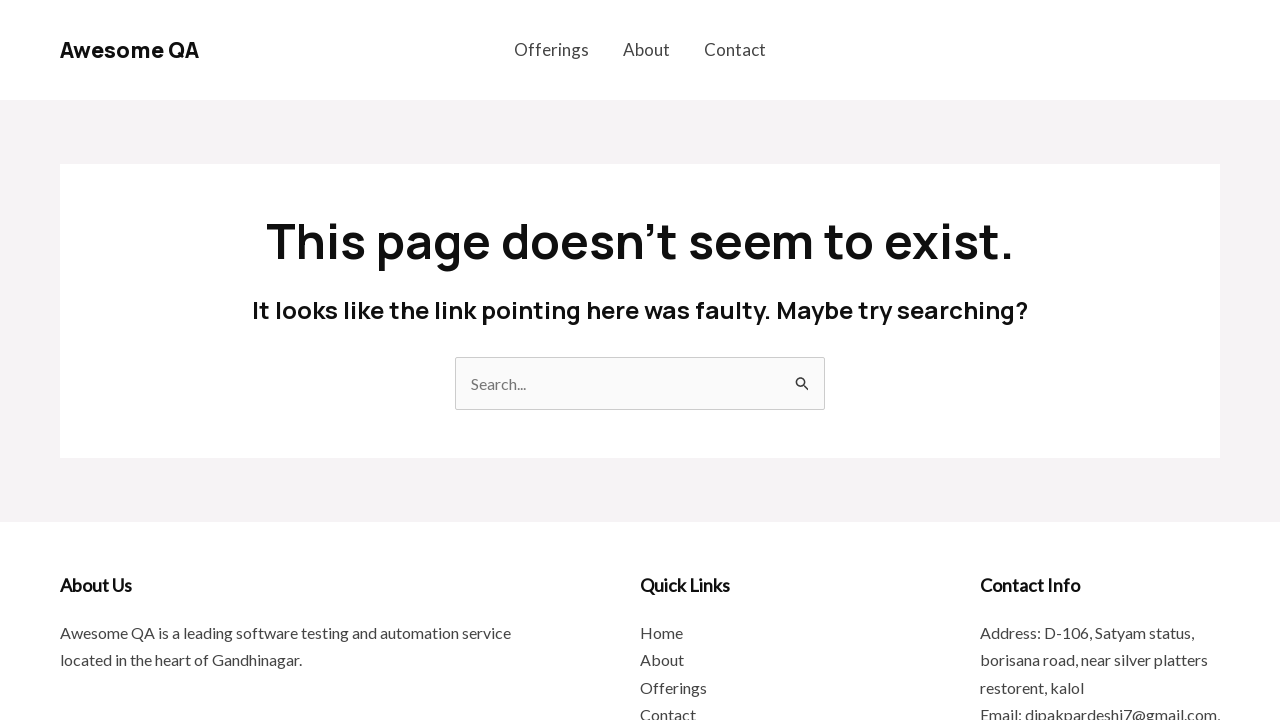

File upload completed and page became idle
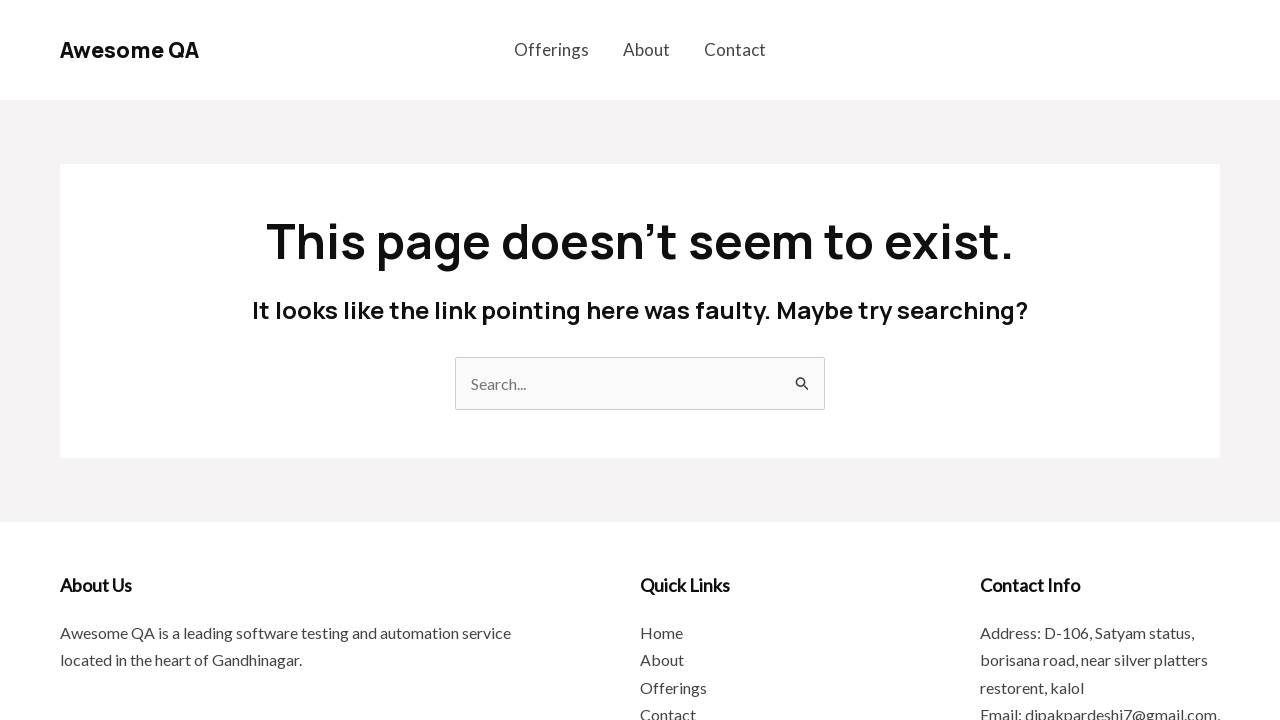

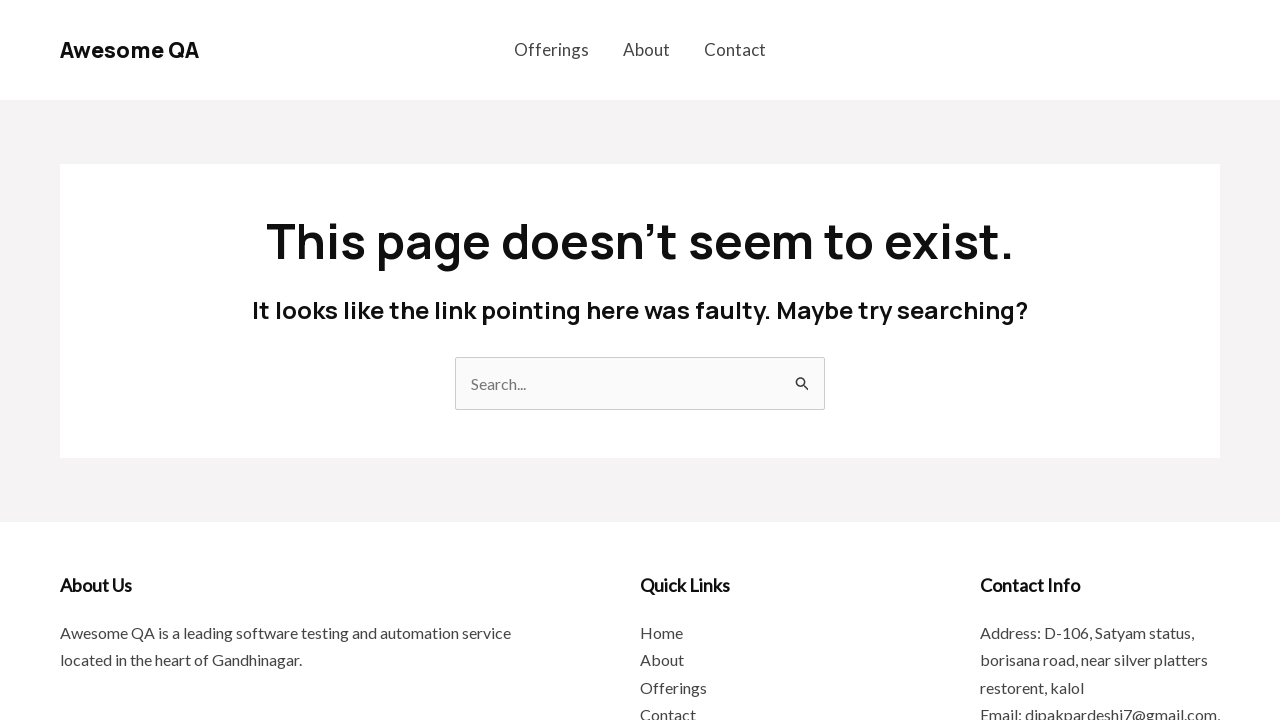